Navigates to a blog page and scrolls down to a specific position on the page

Starting URL: https://omayo.blogspot.com/

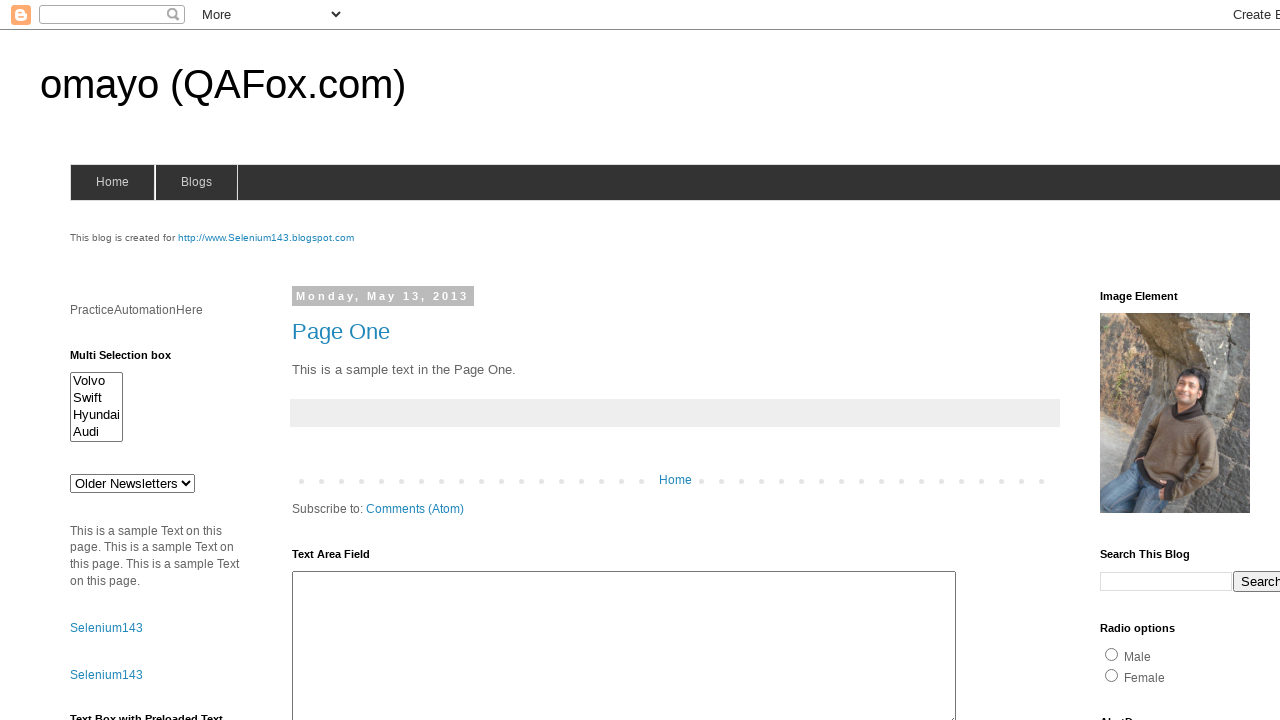

Scrolled down 1266 pixels on the blog page
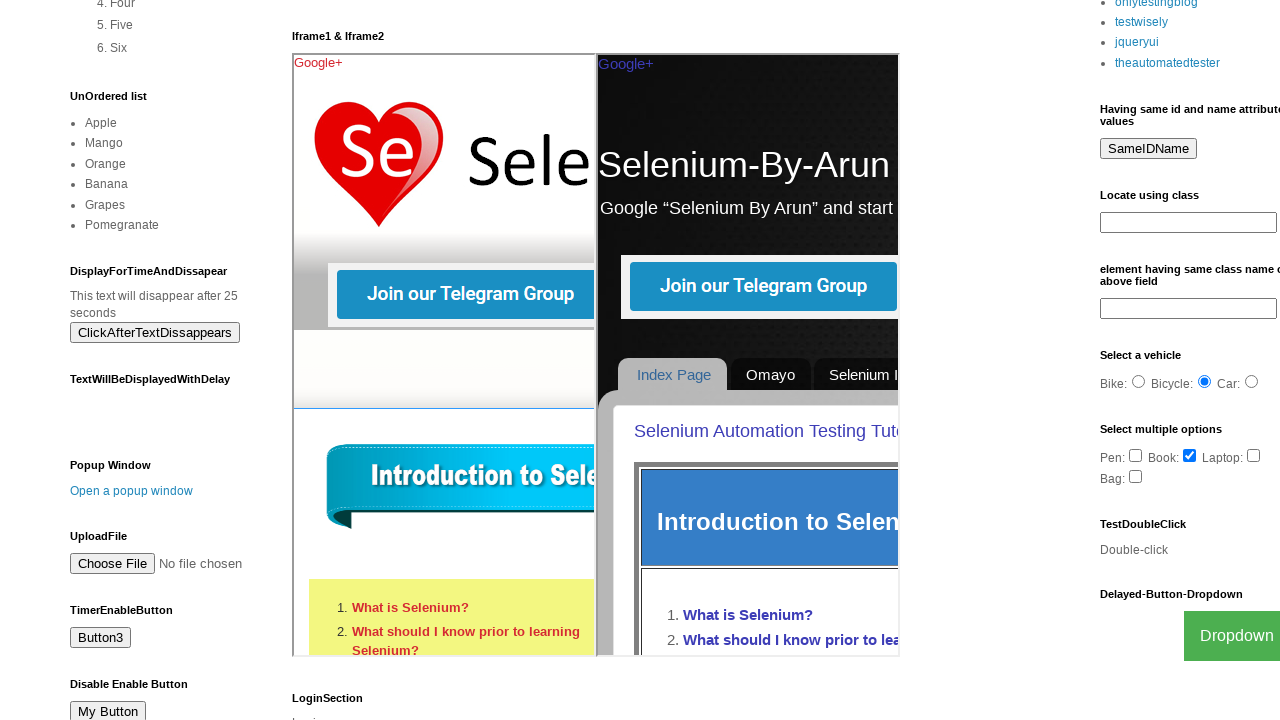

Waited 30ms for page to settle after scrolling
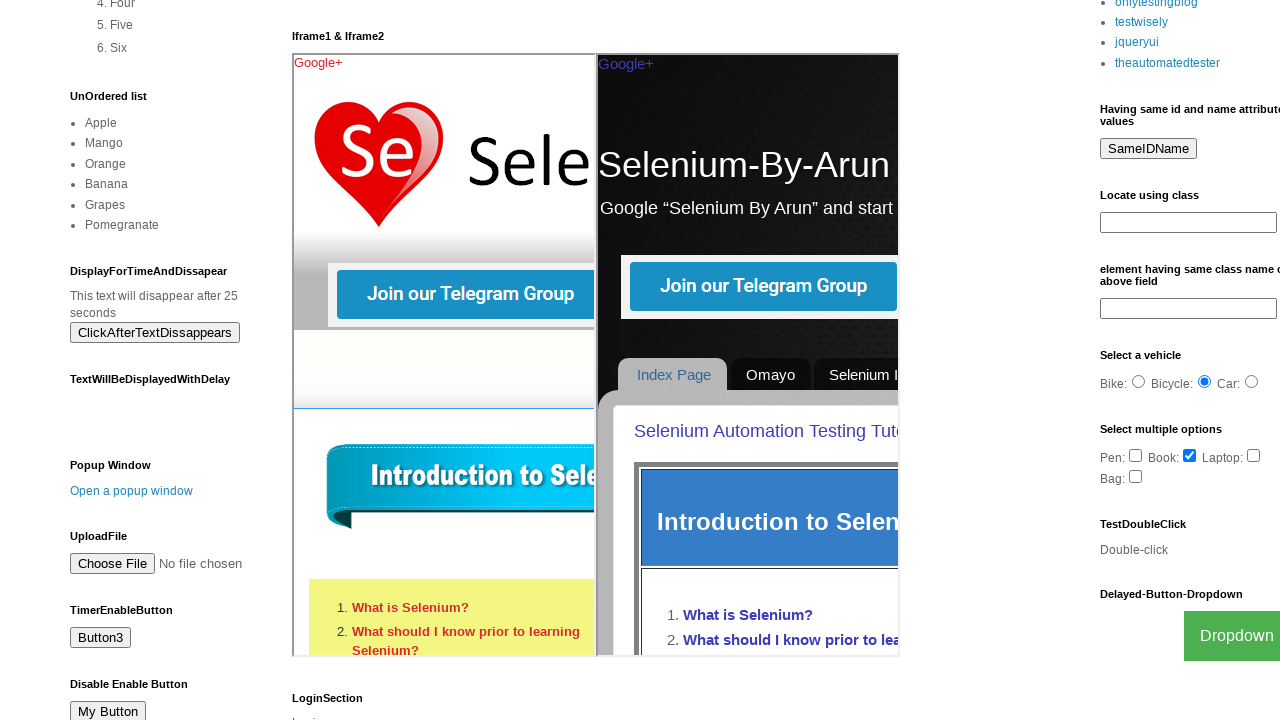

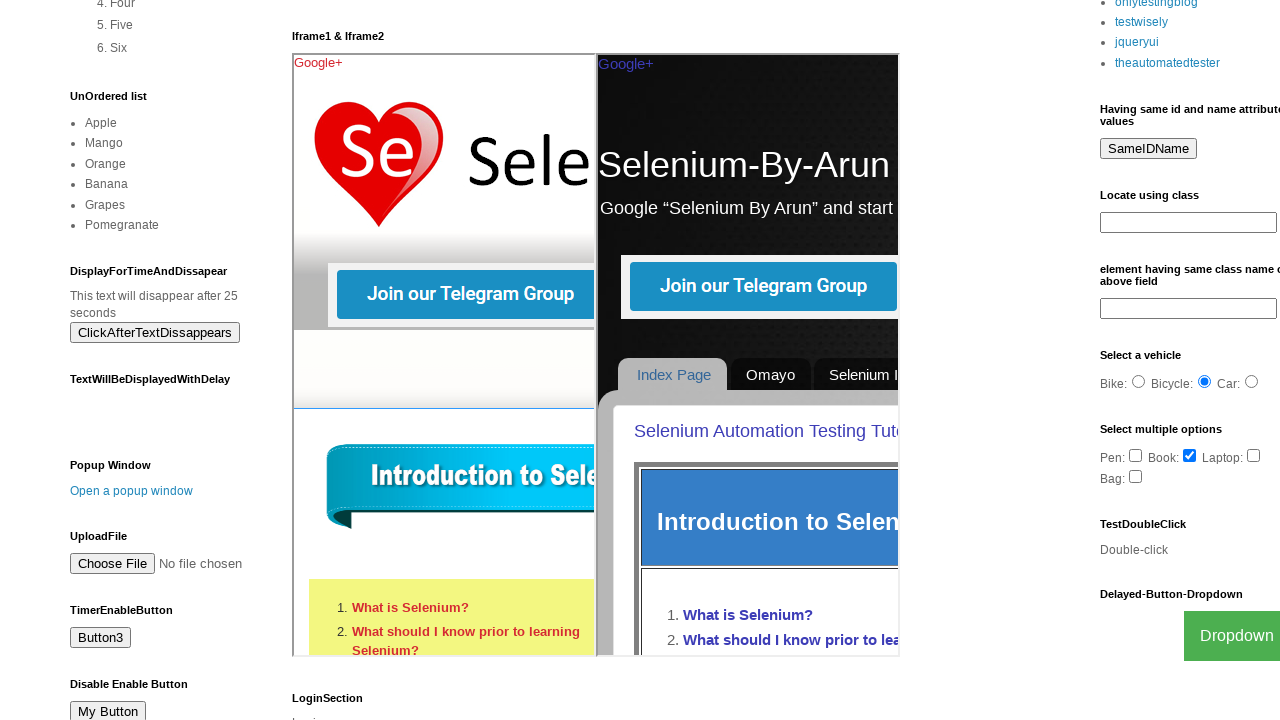